Tests the Python.org search functionality by entering "pycon" as a search query, submitting the form, and verifying that results are found.

Starting URL: http://www.python.org

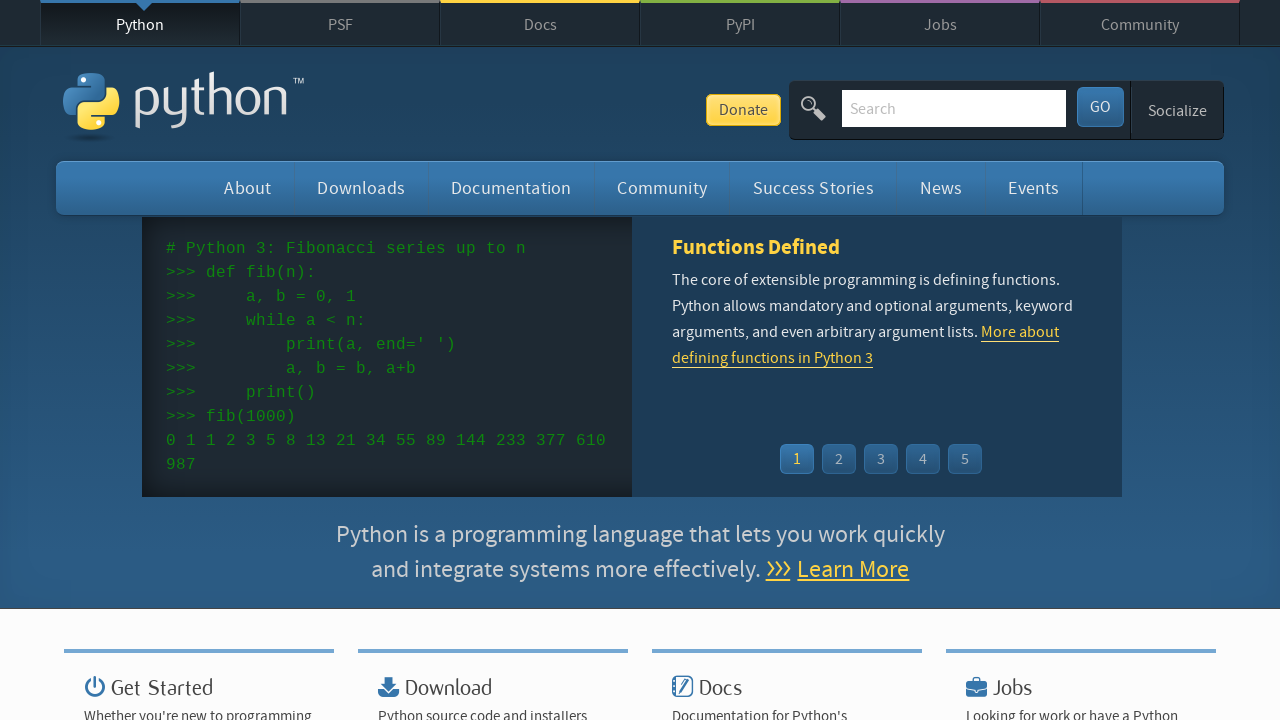

Verified 'Python' is in page title
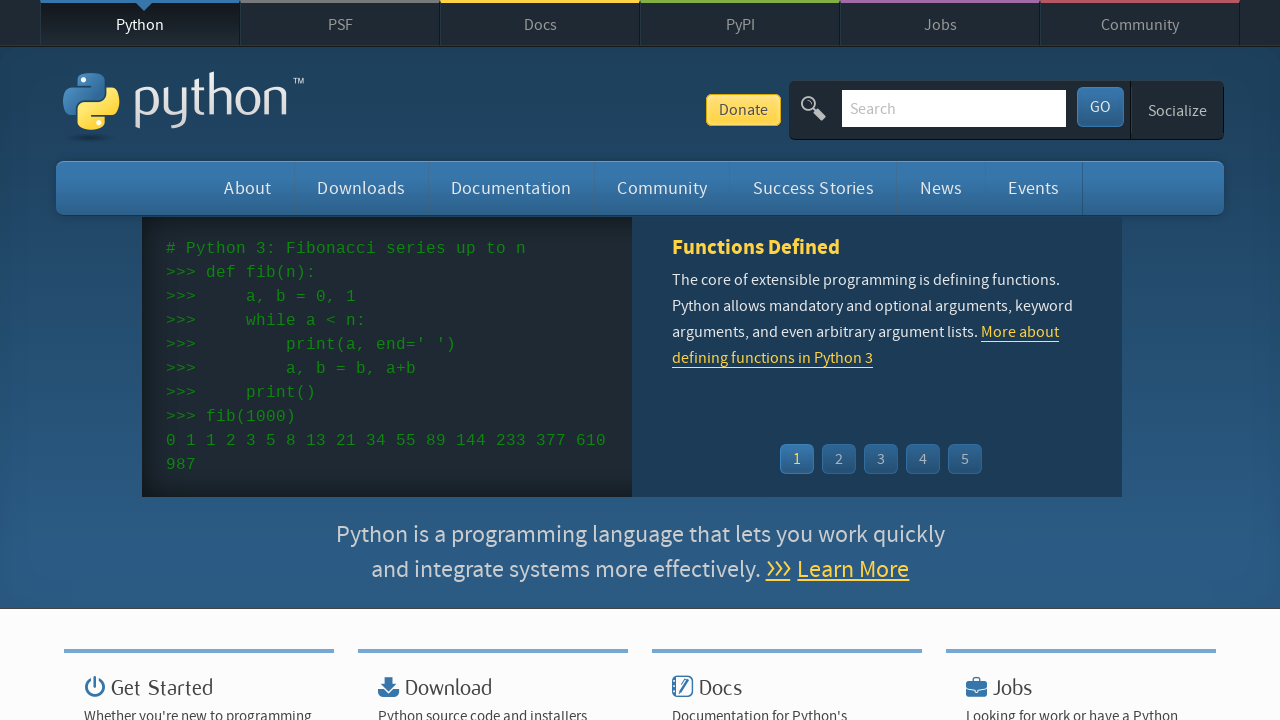

Filled search input with 'pycon' on input[name='q']
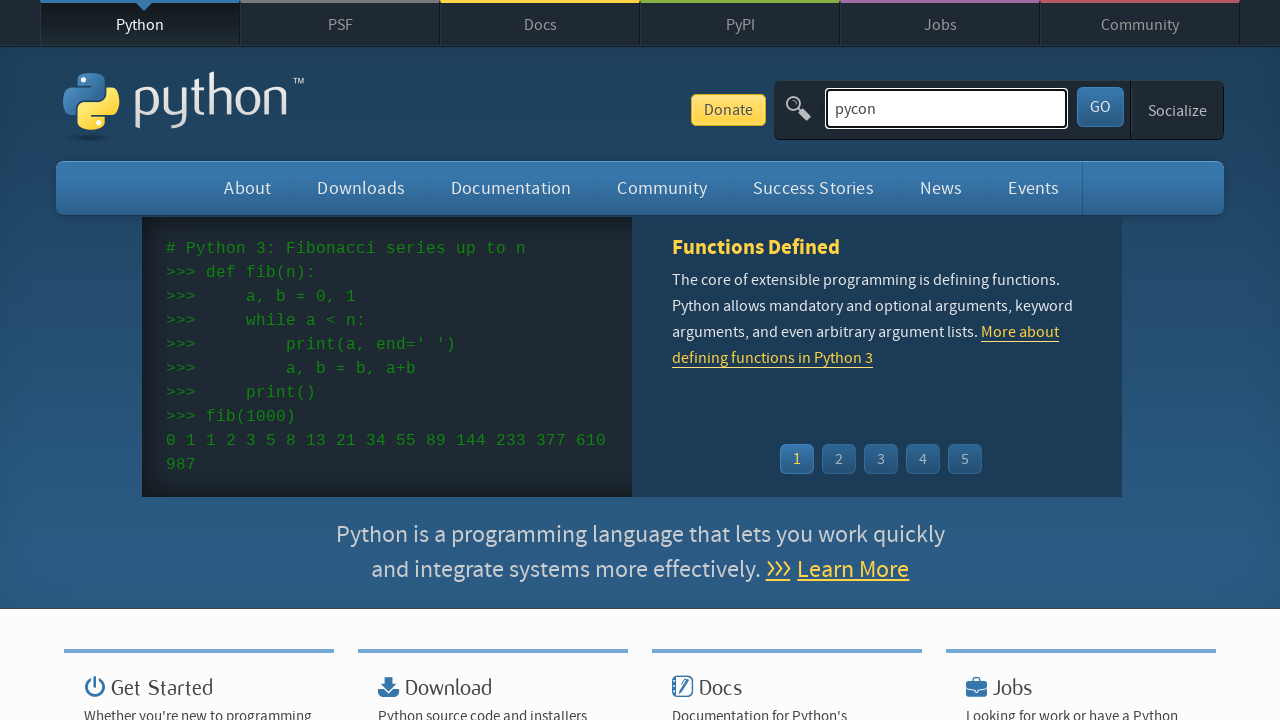

Pressed Enter to submit search query on input[name='q']
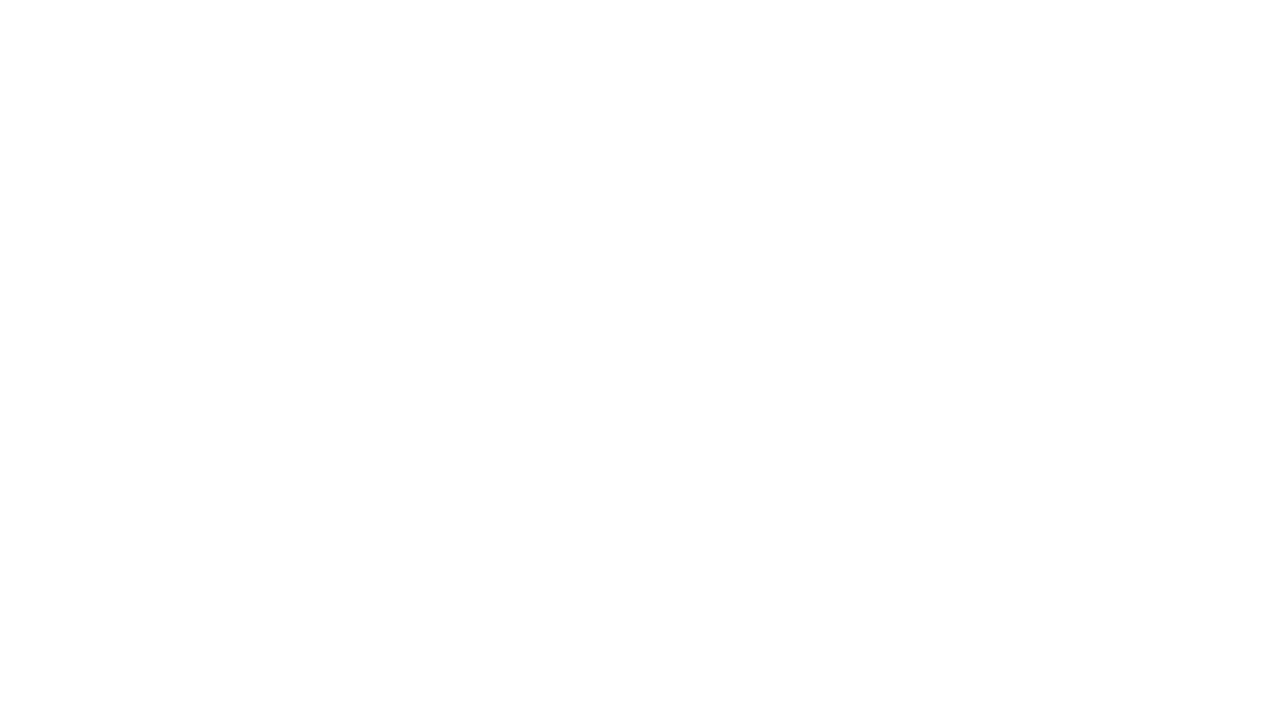

Waited for page to reach networkidle state
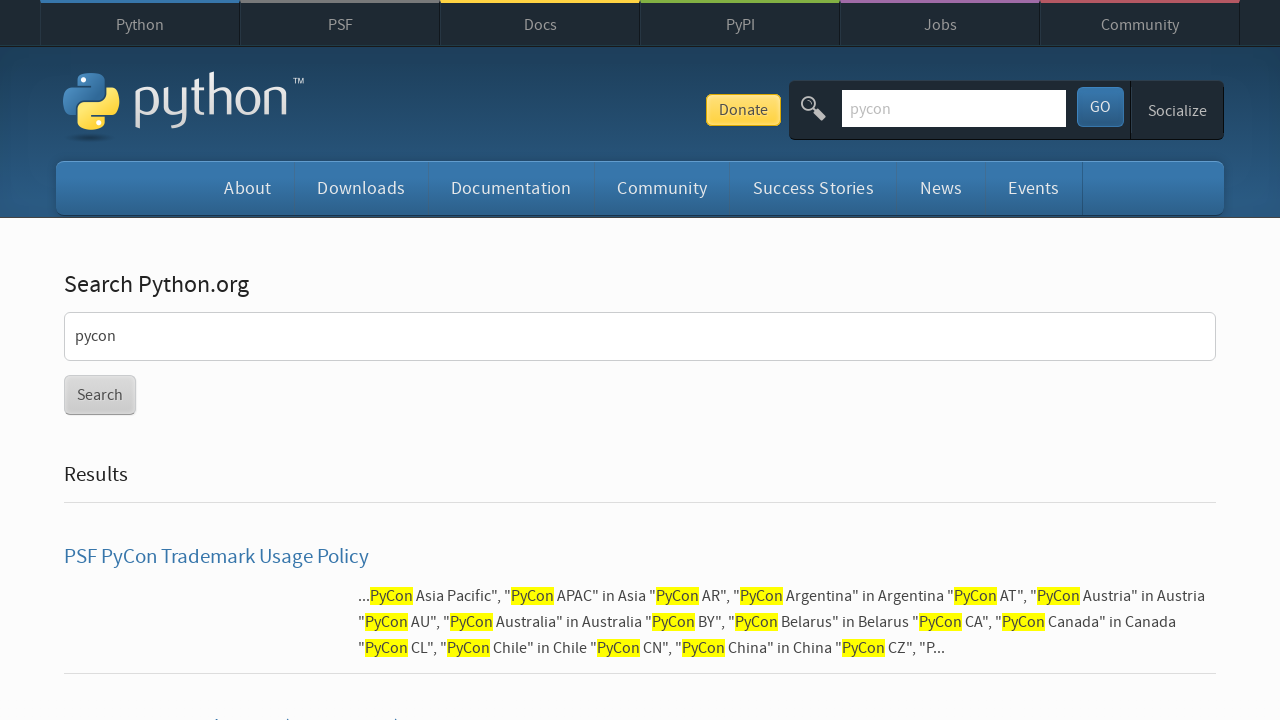

Verified search results were found (no 'No results found' message)
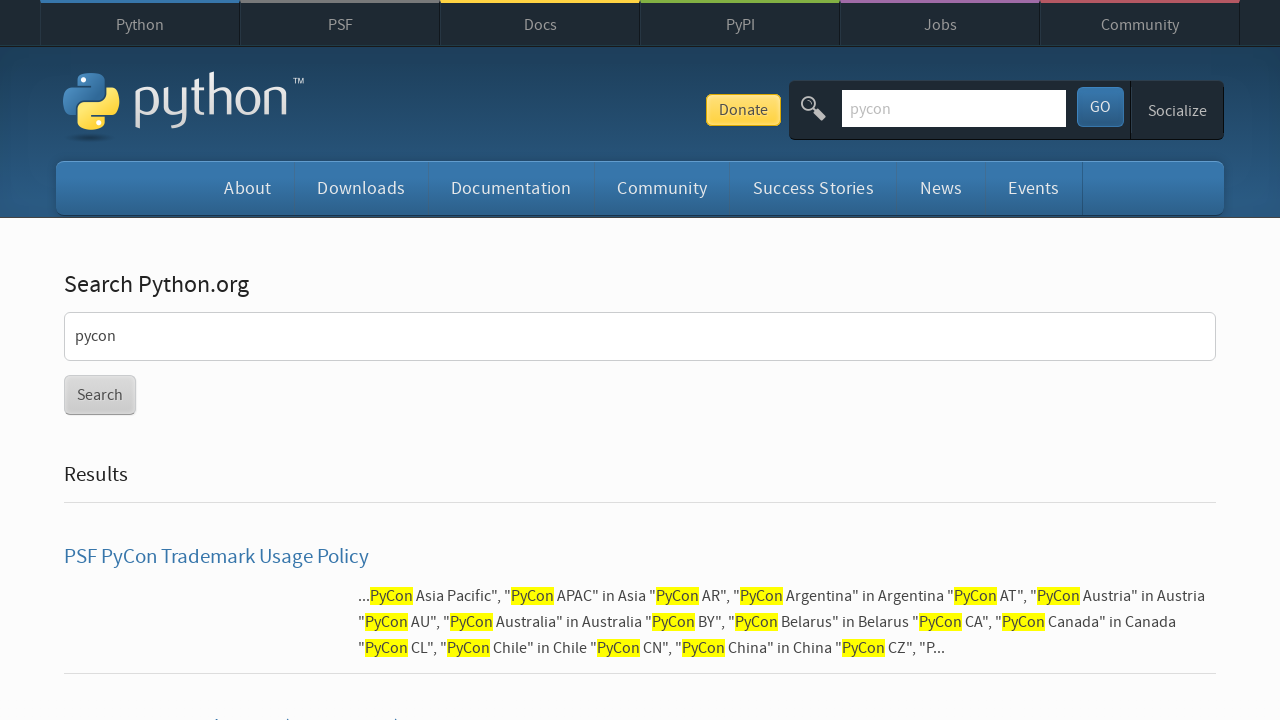

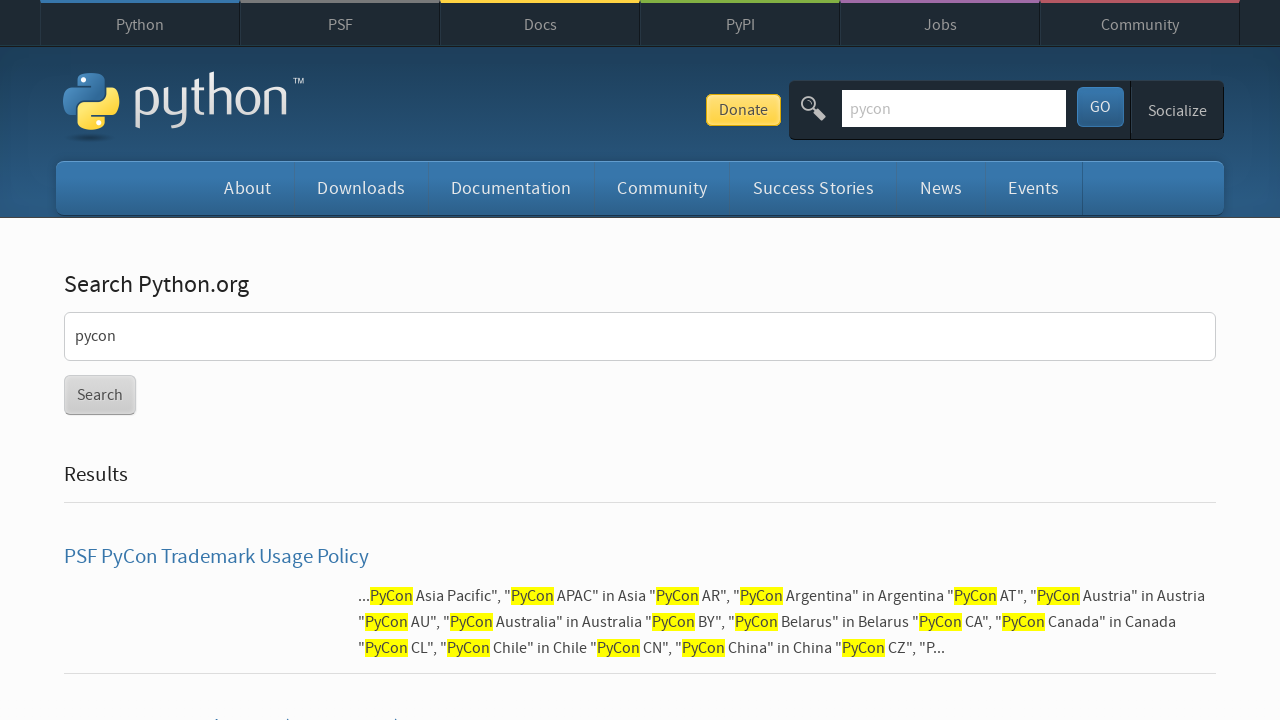